Tests browser alert handling by clicking a confirm button, accepting the alert dialog, and verifying the result.

Starting URL: https://demoqa.com/alerts

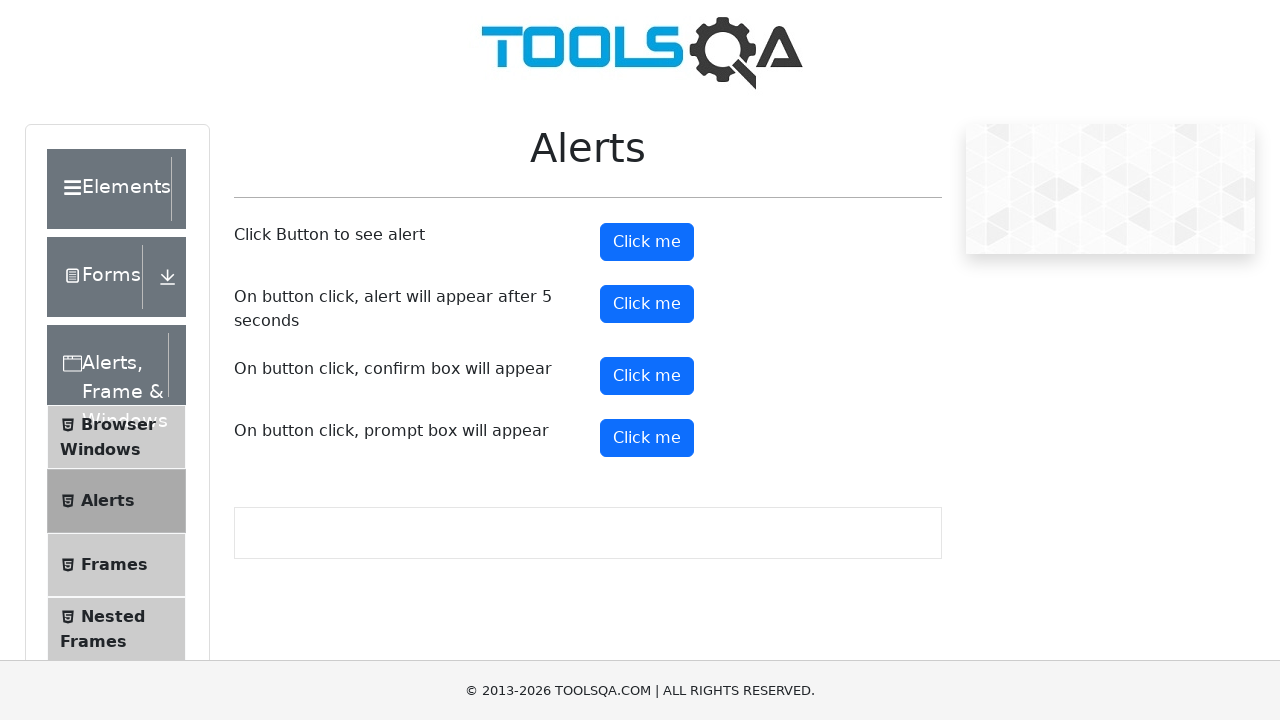

Set up dialog handler to accept 'Do you confirm action?' alerts
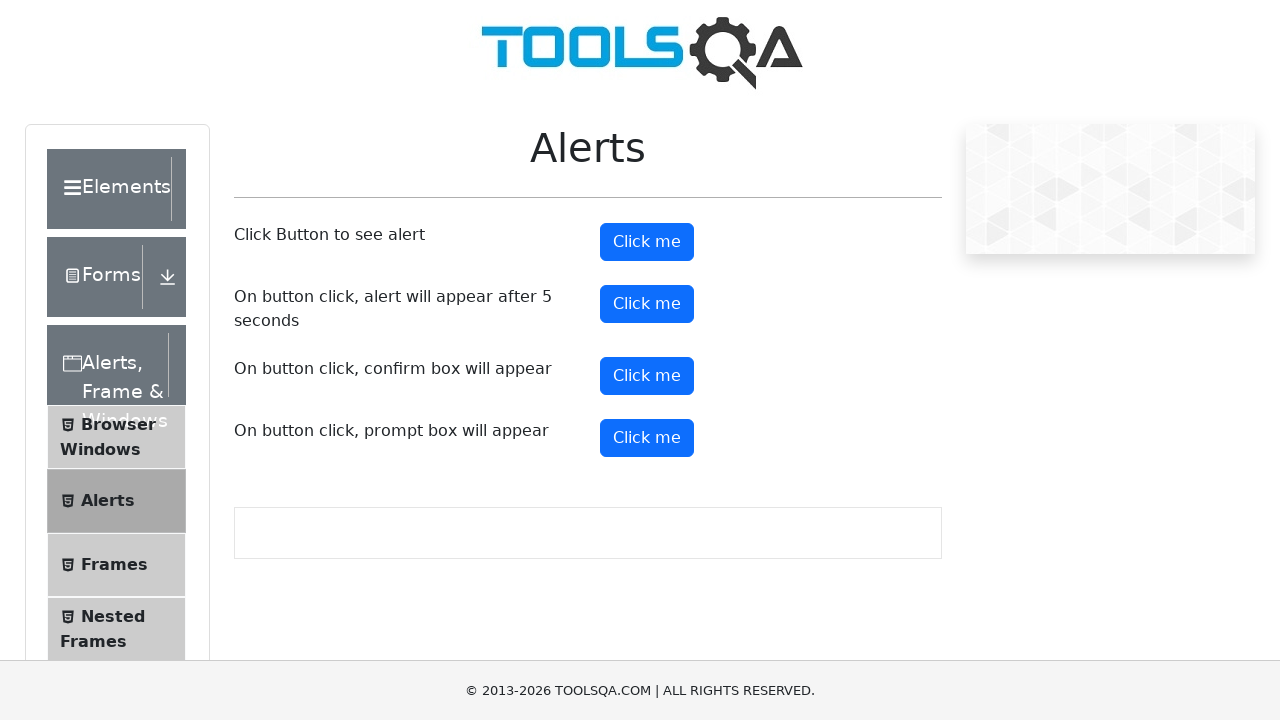

Page loaded successfully (networkidle)
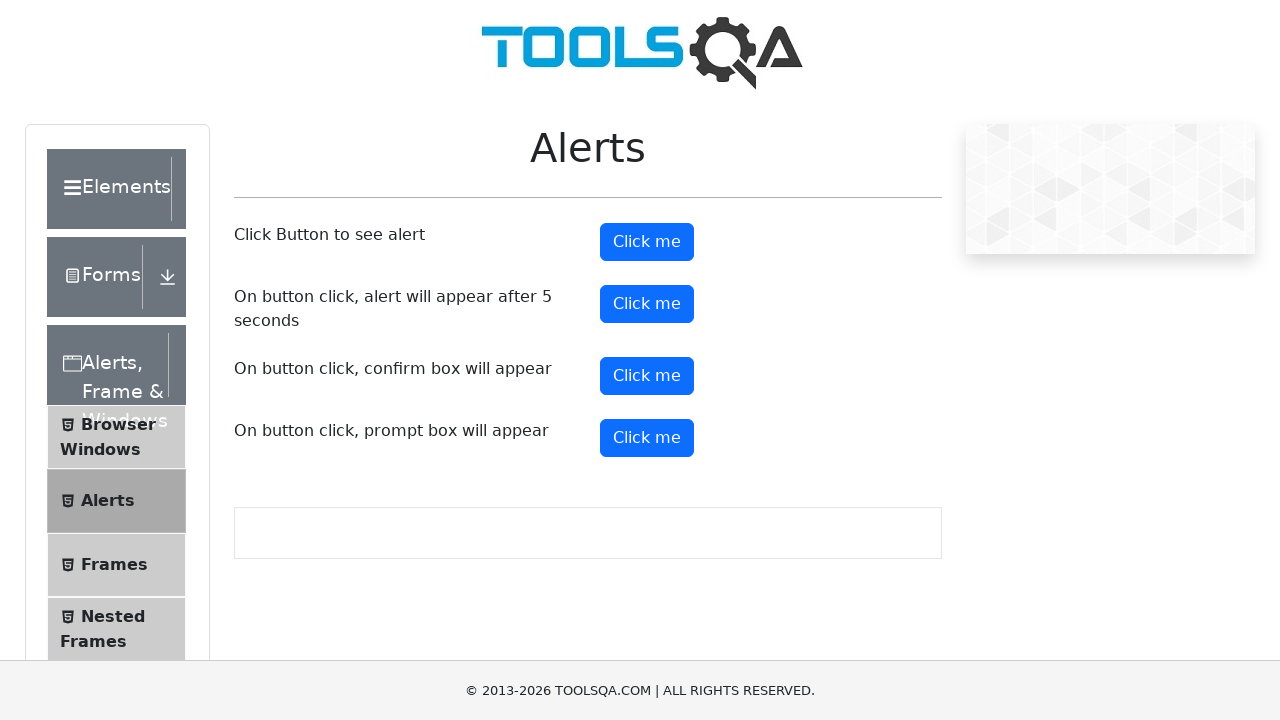

Scrolled confirm button into view
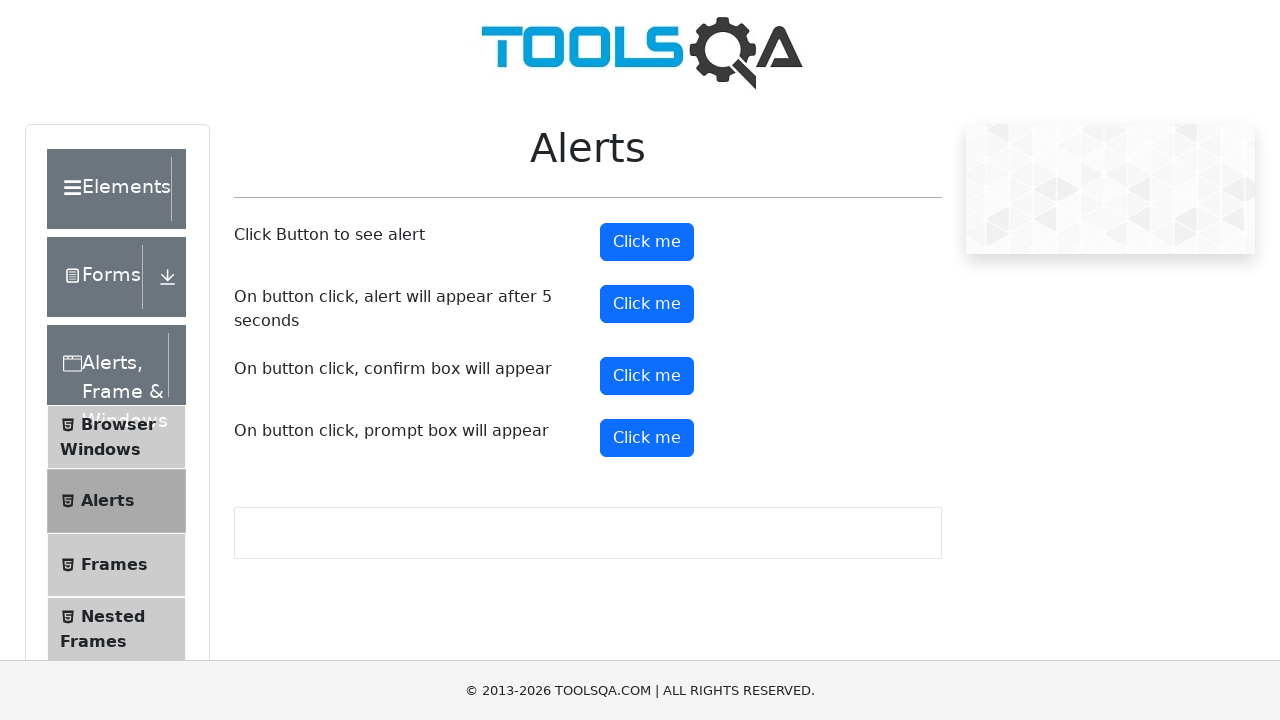

Clicked the confirm button, triggering the alert dialog at (647, 376) on #confirmButton
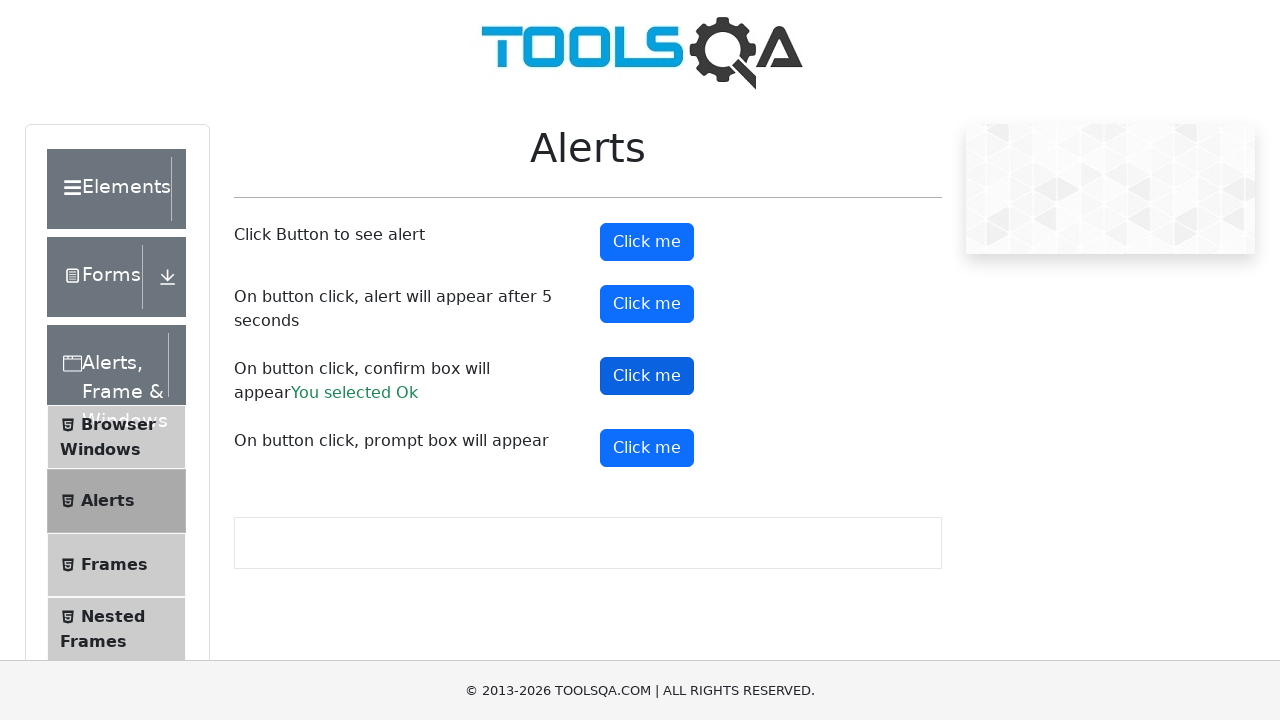

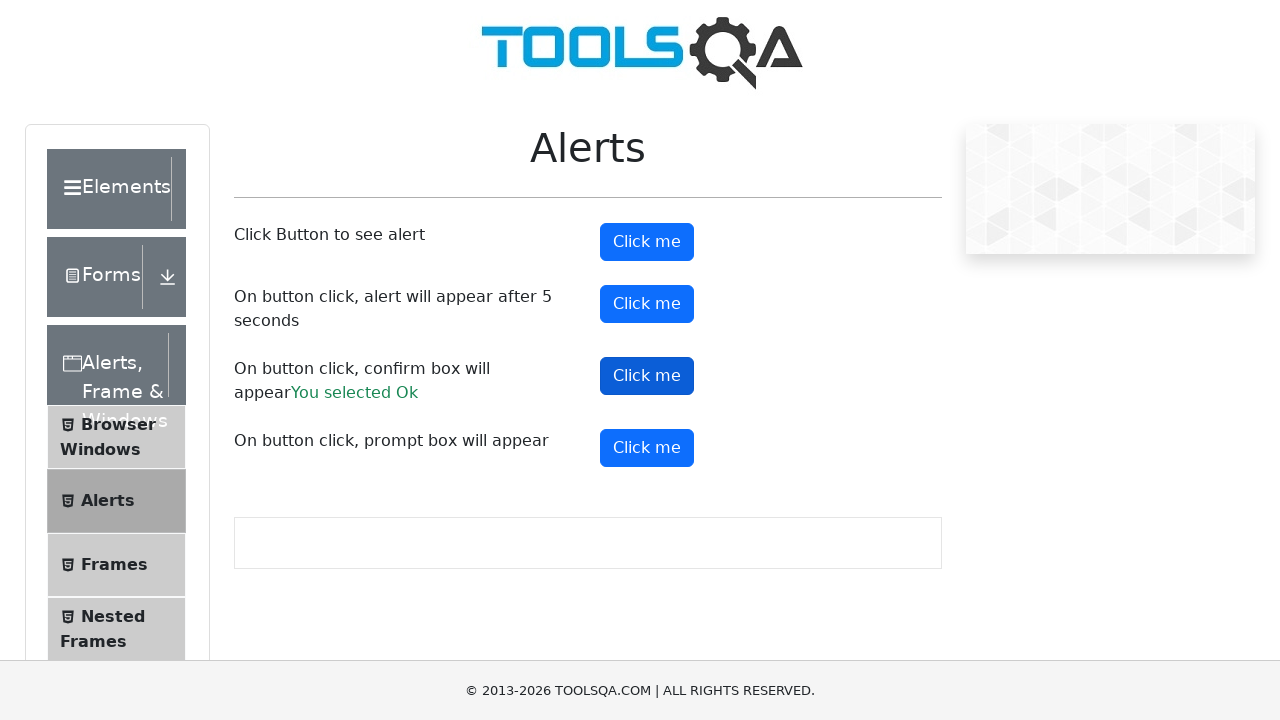